Tests Bootstrap collapse functionality by clicking a button to toggle a collapsible element and verifying its visibility state changes

Starting URL: https://www.w3schools.com/bootstrap/bootstrap_collapse.asp

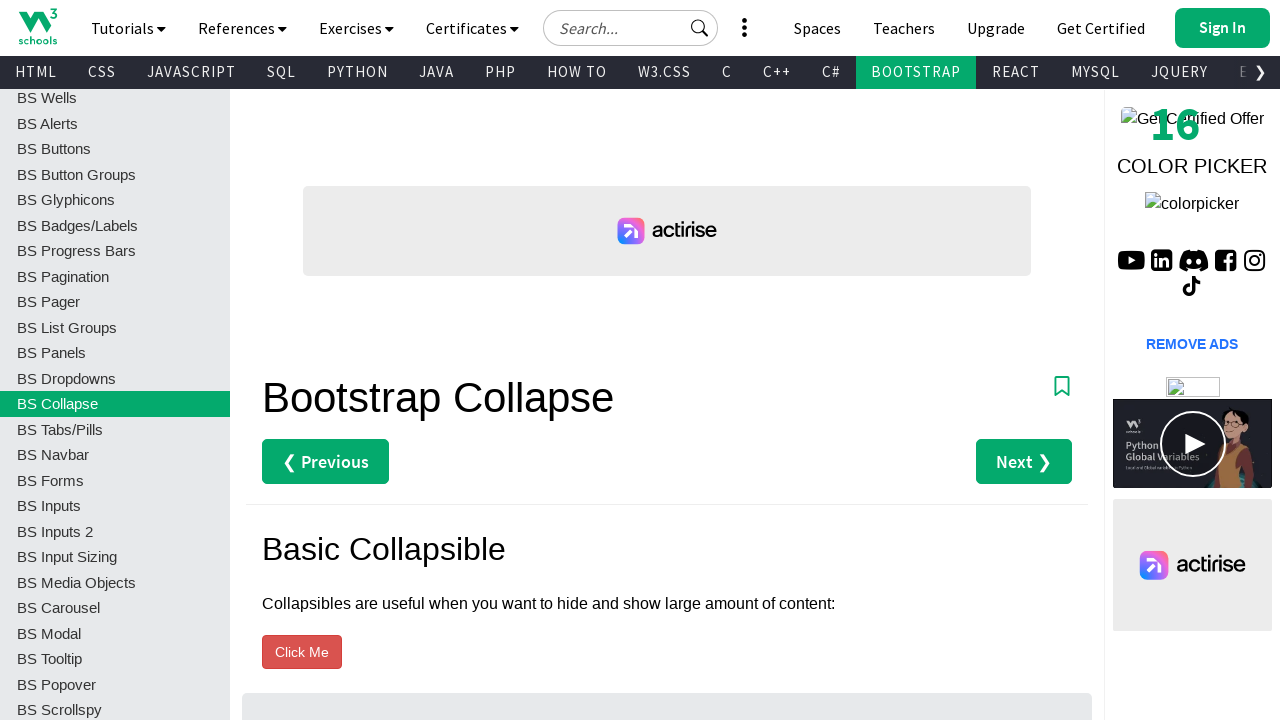

Located the collapsible demo element
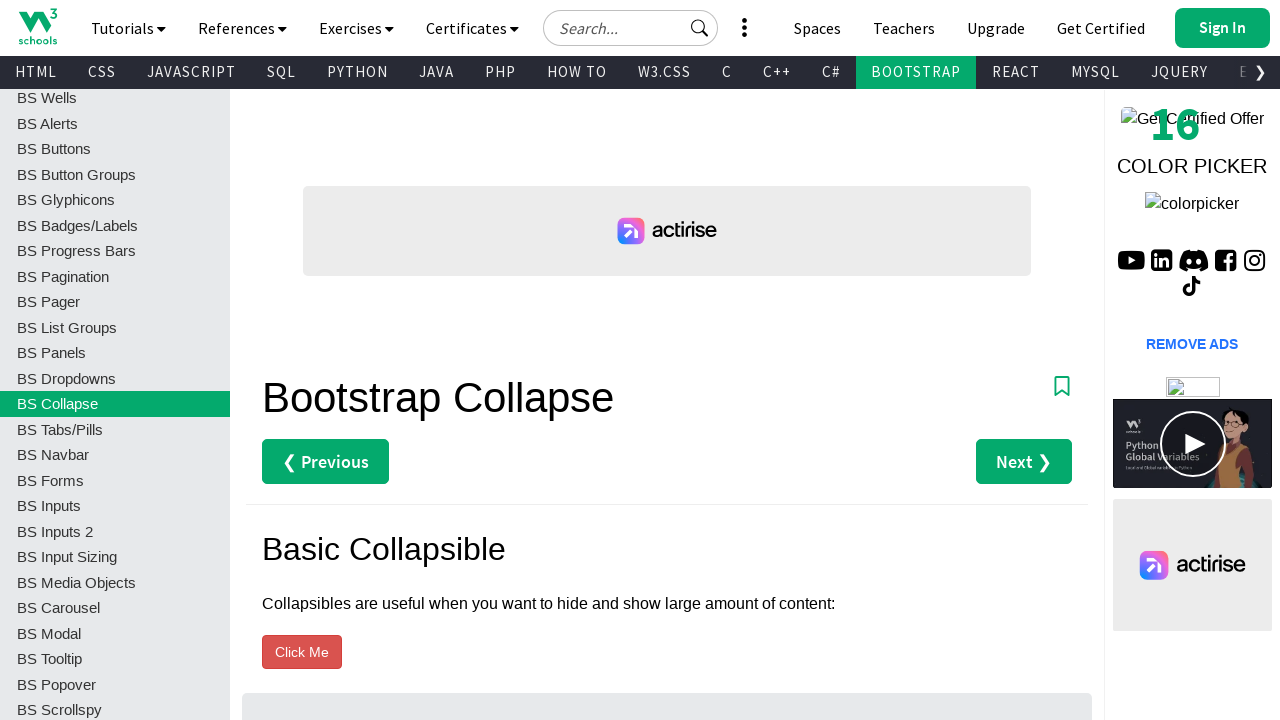

Checked initial visibility state of collapsible element: False
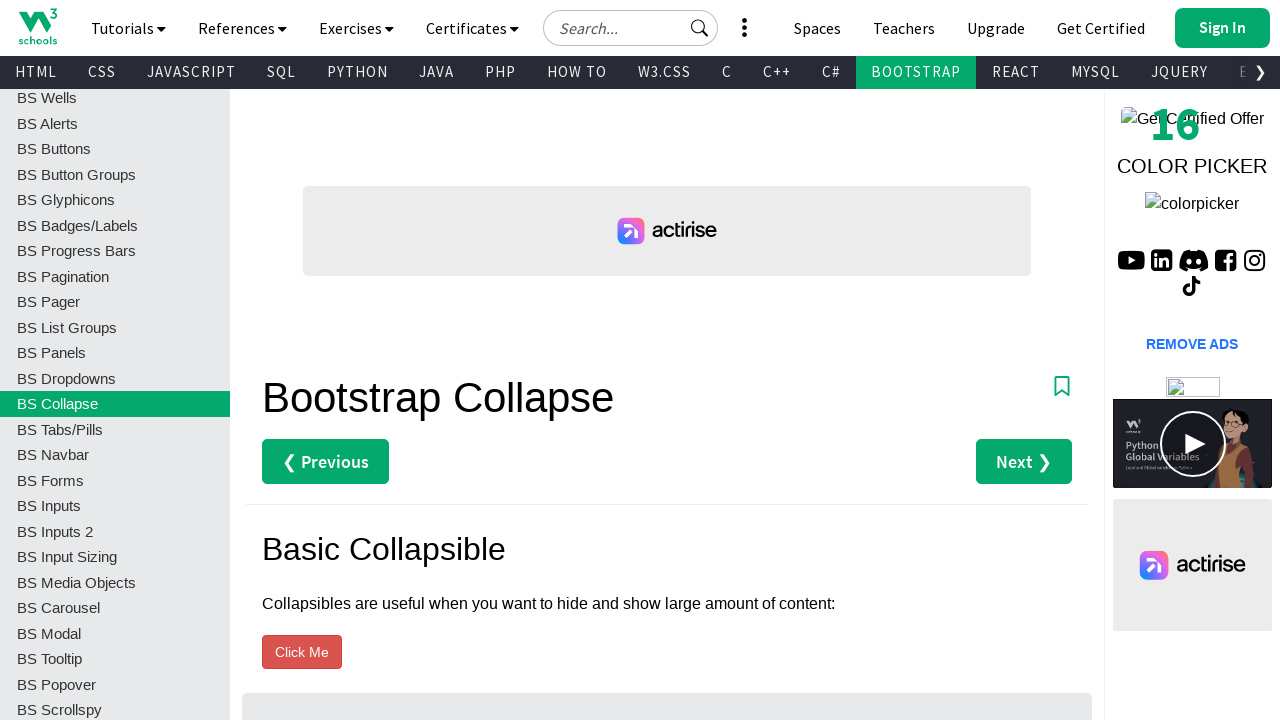

Clicked the collapse toggle button at (302, 652) on .btn.btn-danger
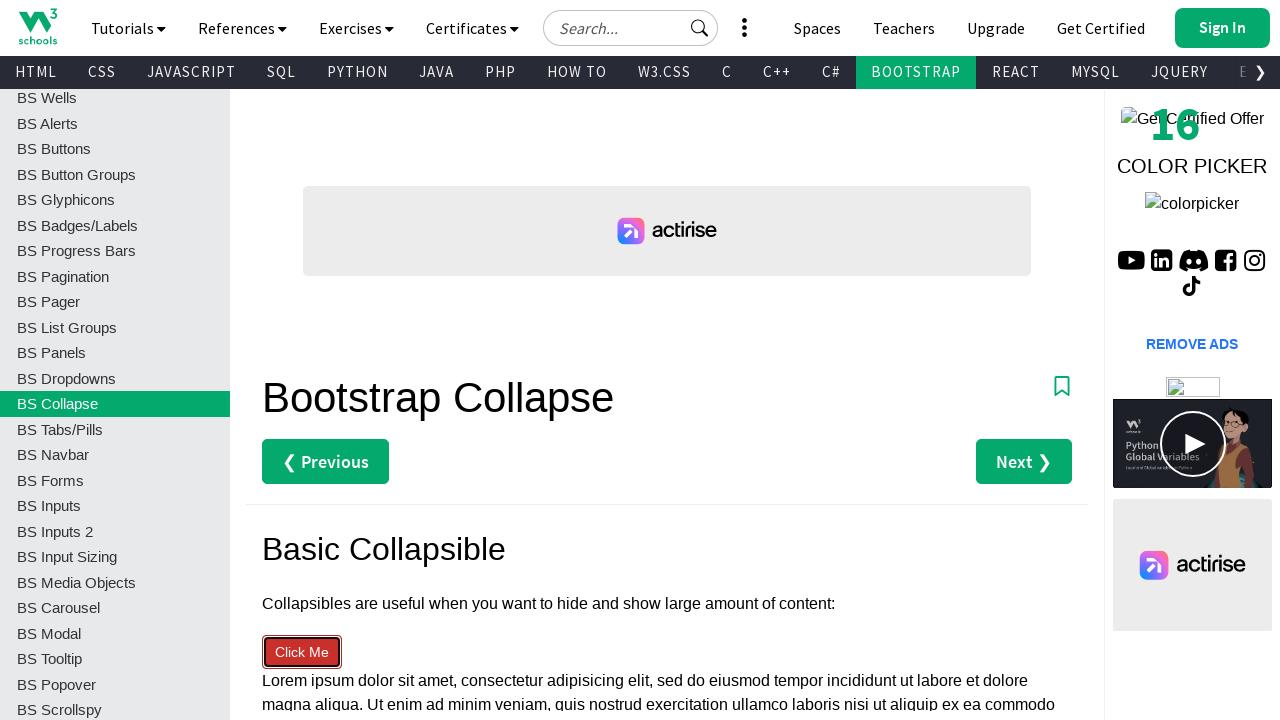

Waited 500ms for collapse animation to complete
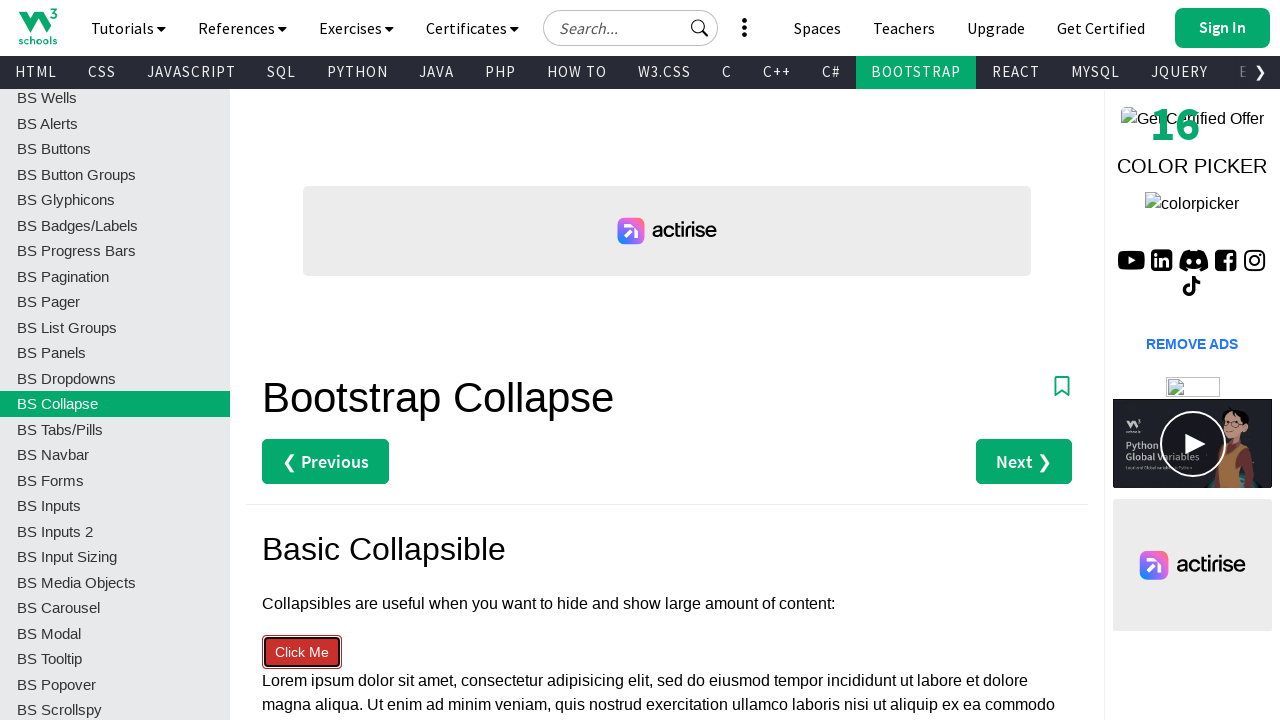

Verified collapsible element is now visible
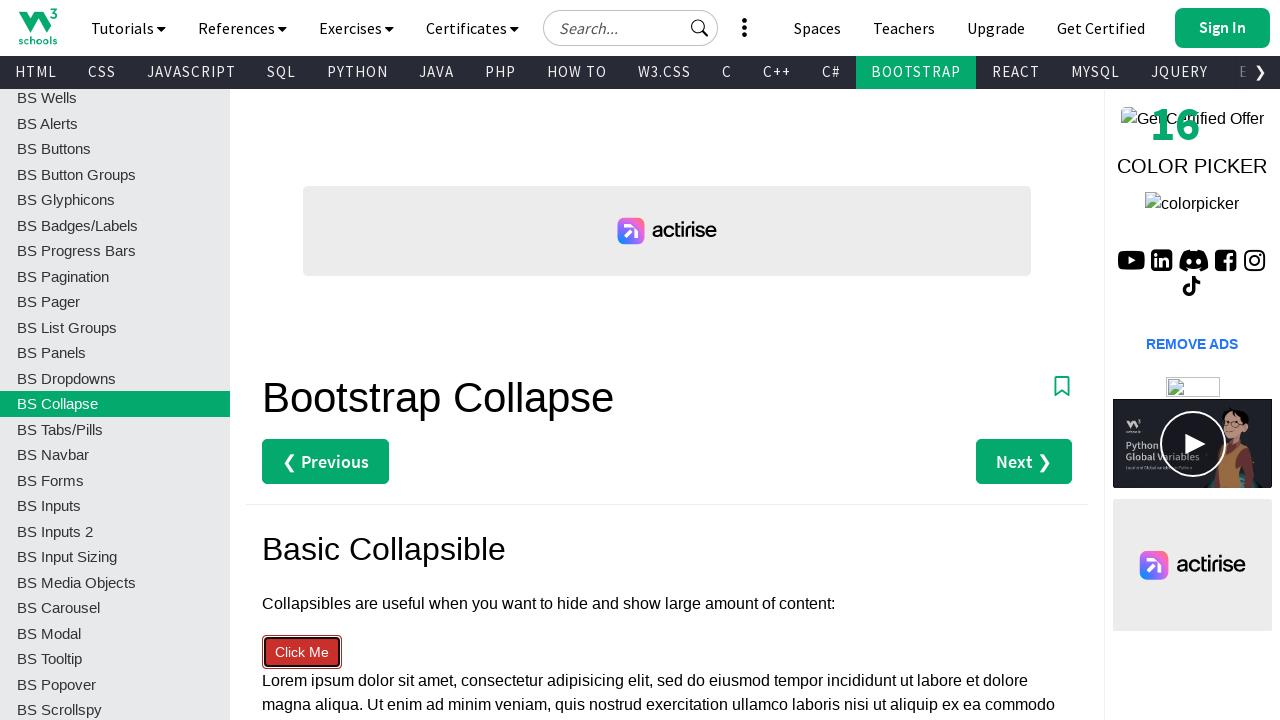

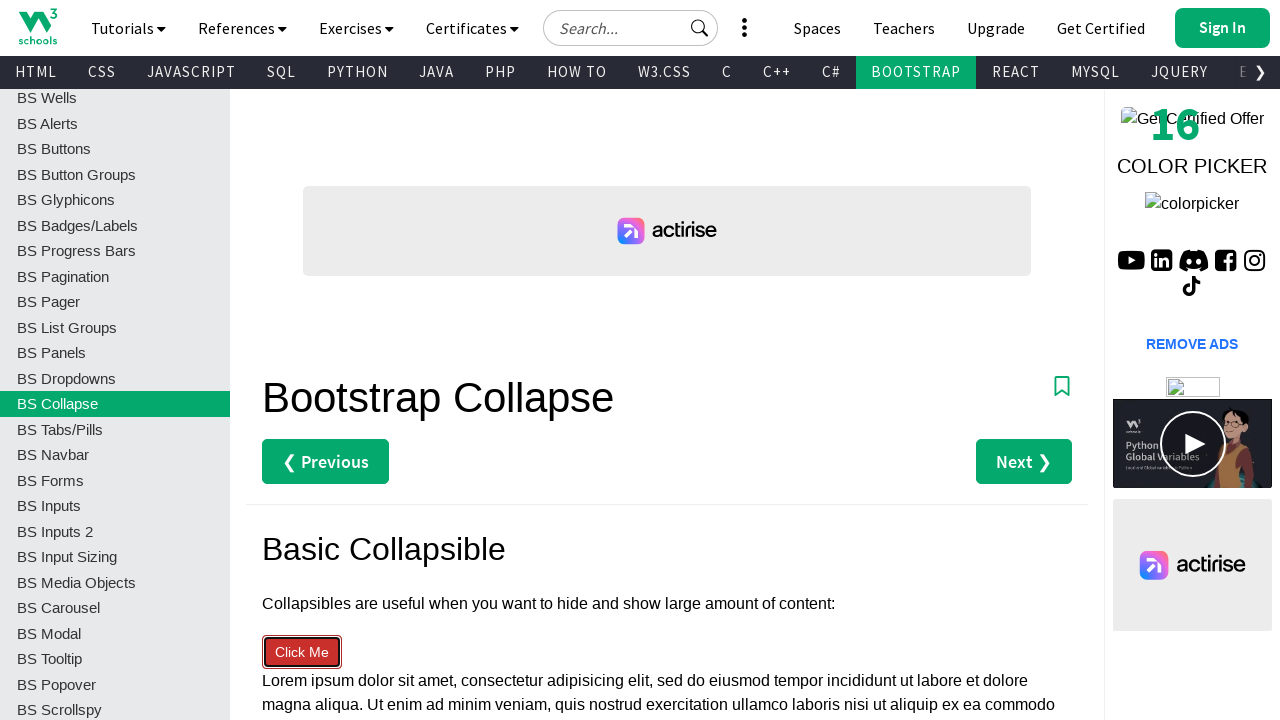